Tests browser window handling by clicking a button that opens a new message window, switching to it, reading the content, and closing it

Starting URL: https://demoqa.com/browser-windows

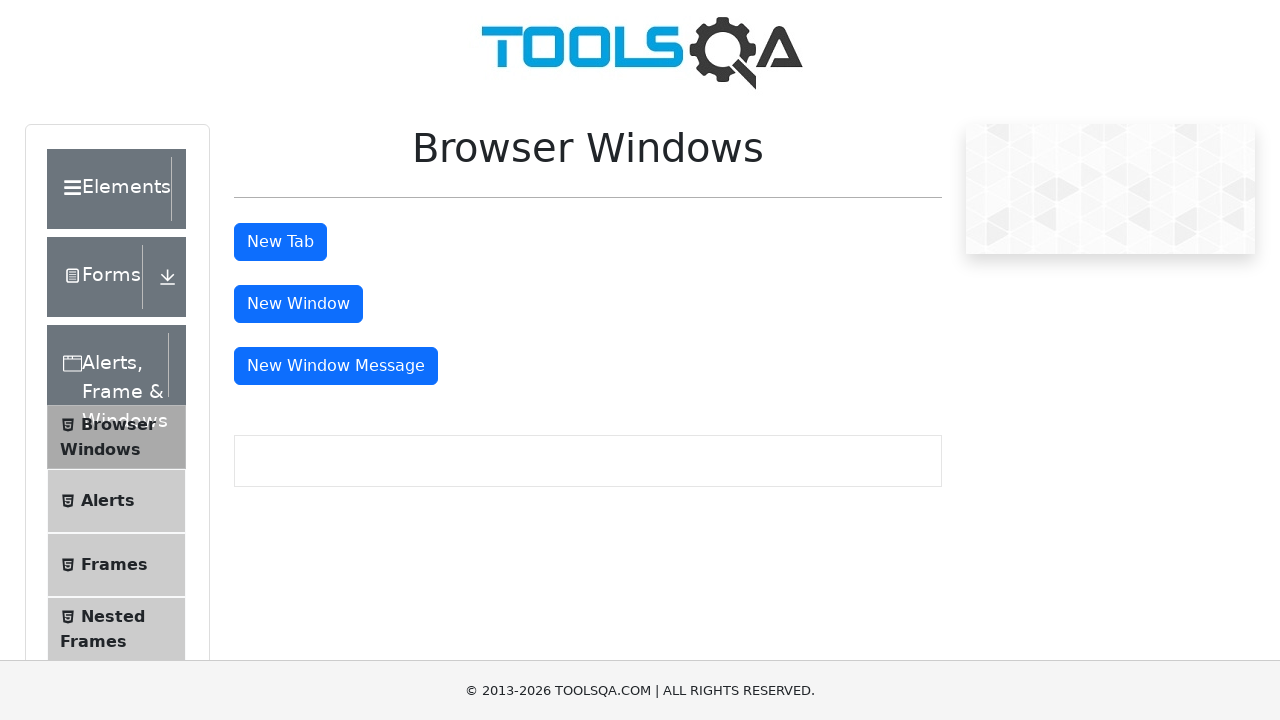

Clicked message window button to open new window at (336, 366) on #messageWindowButton
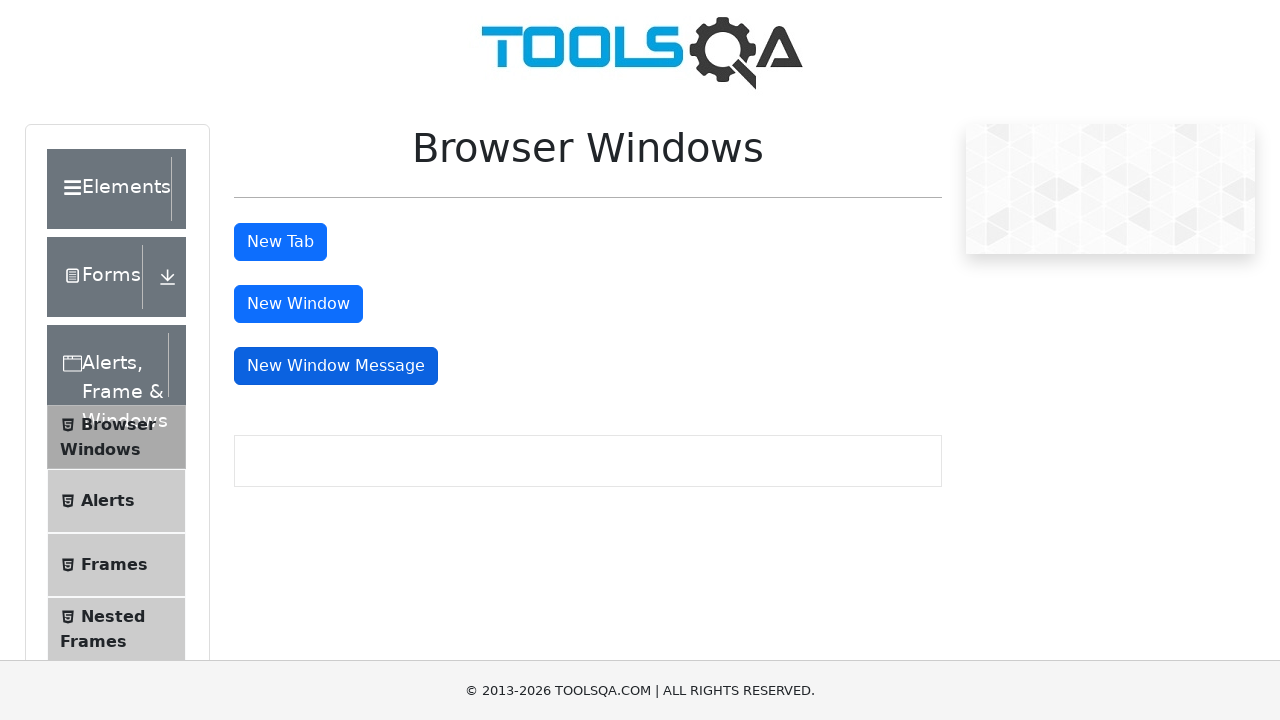

Captured new window/page reference
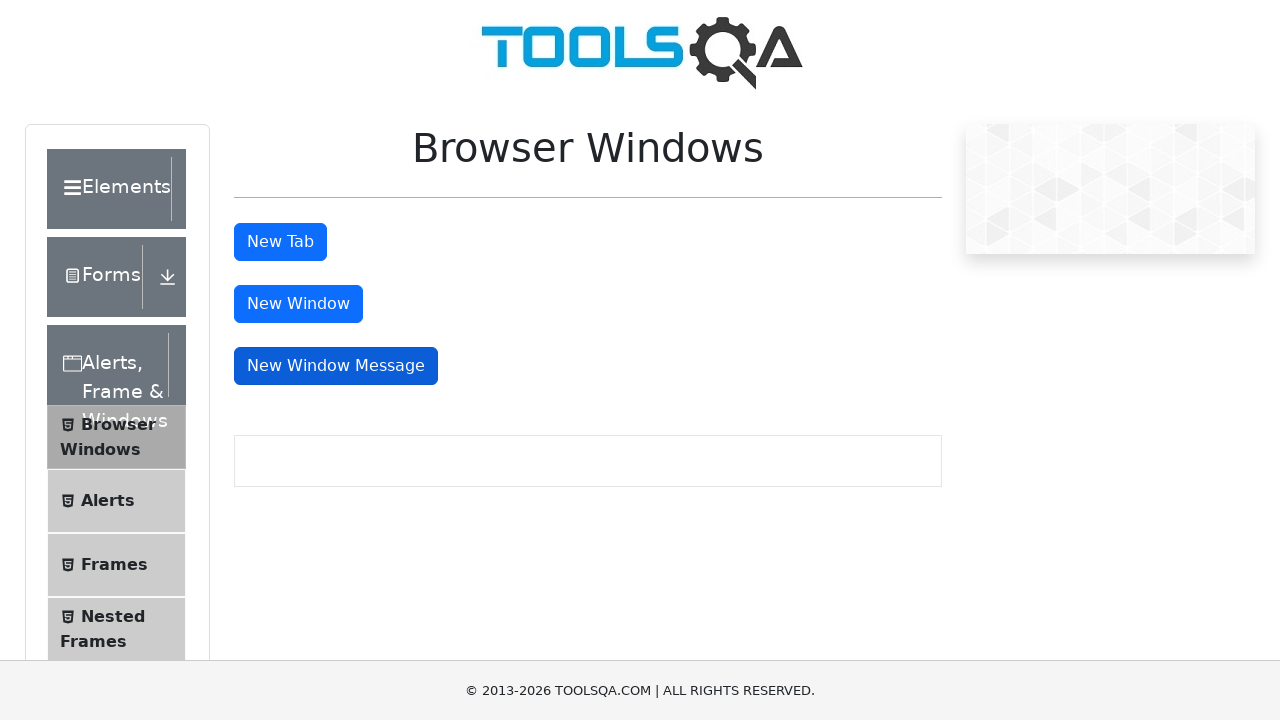

New page loaded completely
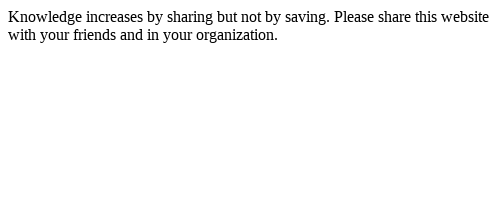

Body element found and ready in new window
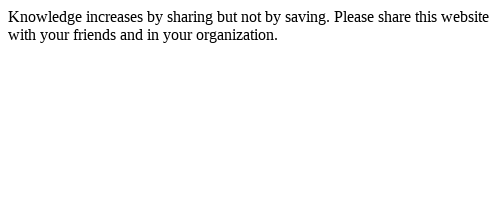

Closed the new message window
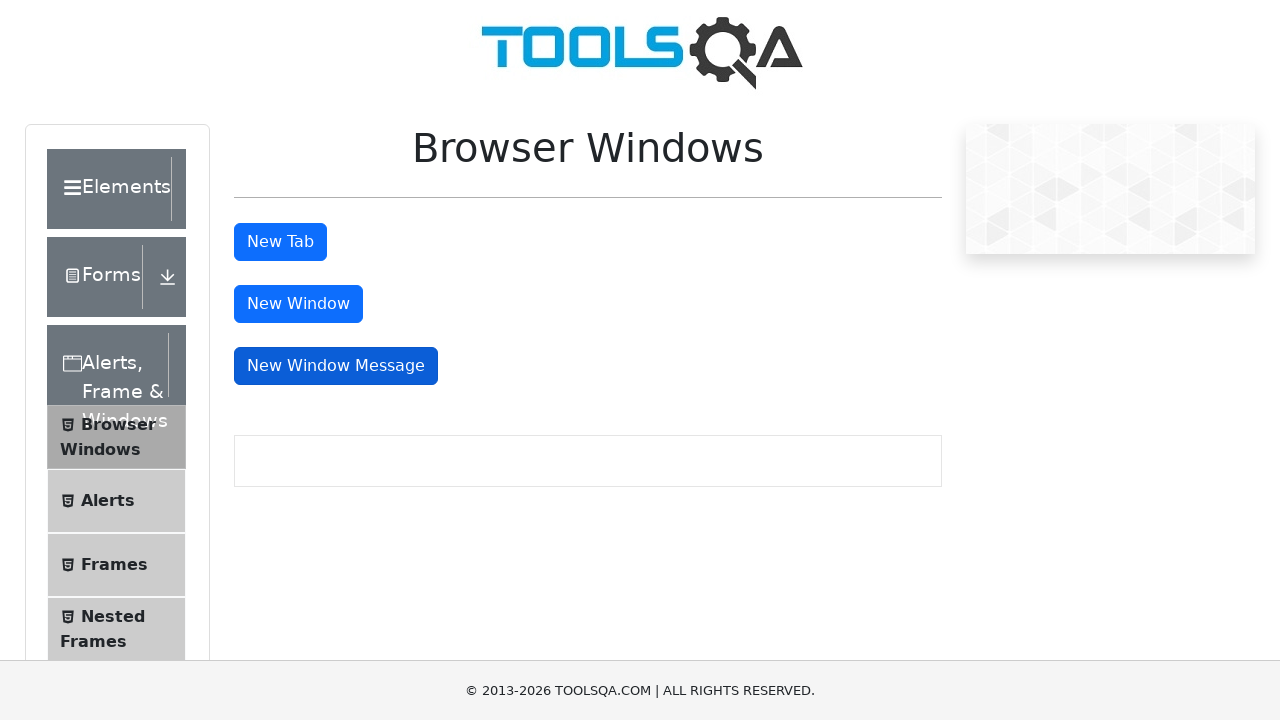

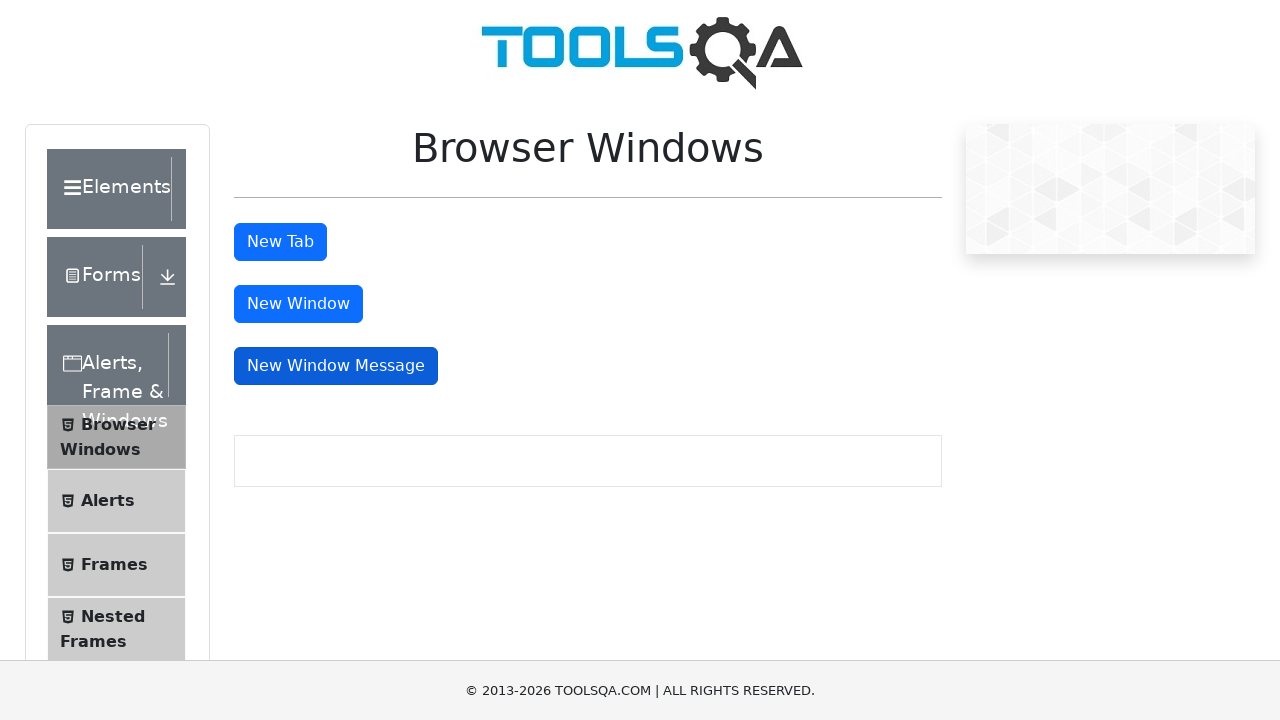